Tests that various retailer pages are accessible by navigating to them and verifying they load correctly

Starting URL: https://instamart.ru/metro

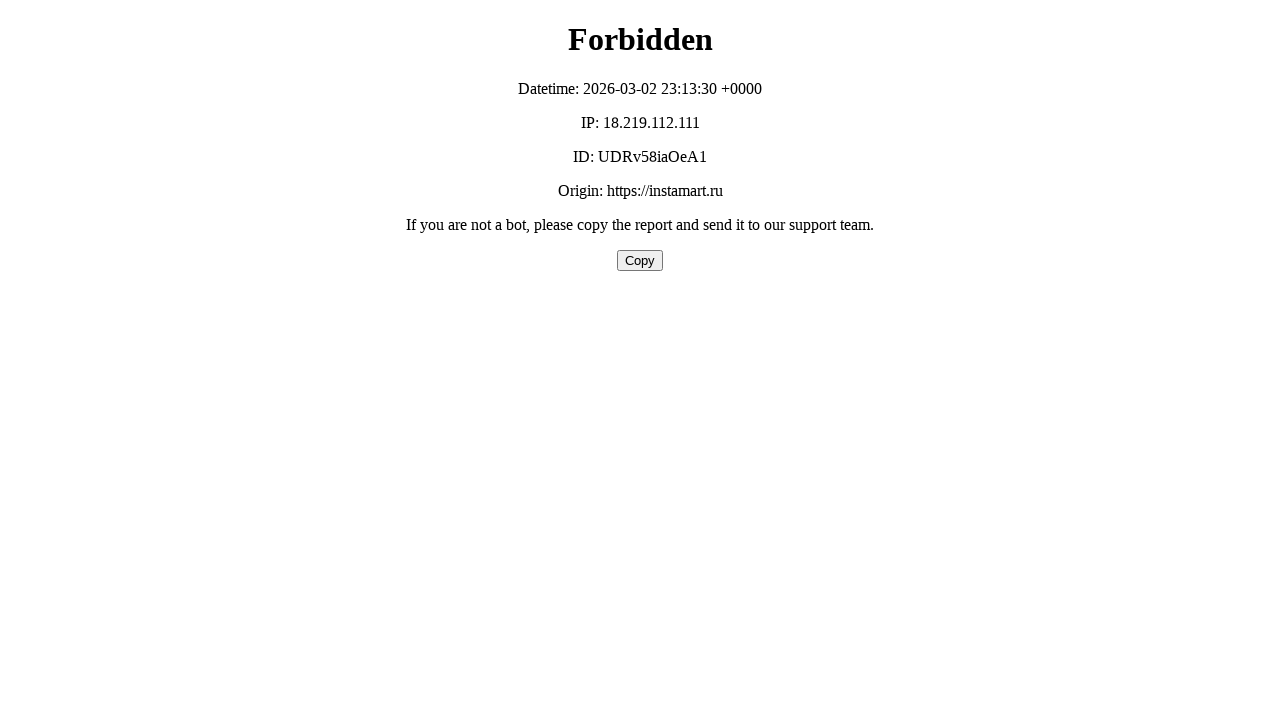

Metro retailer page loaded (domcontentloaded)
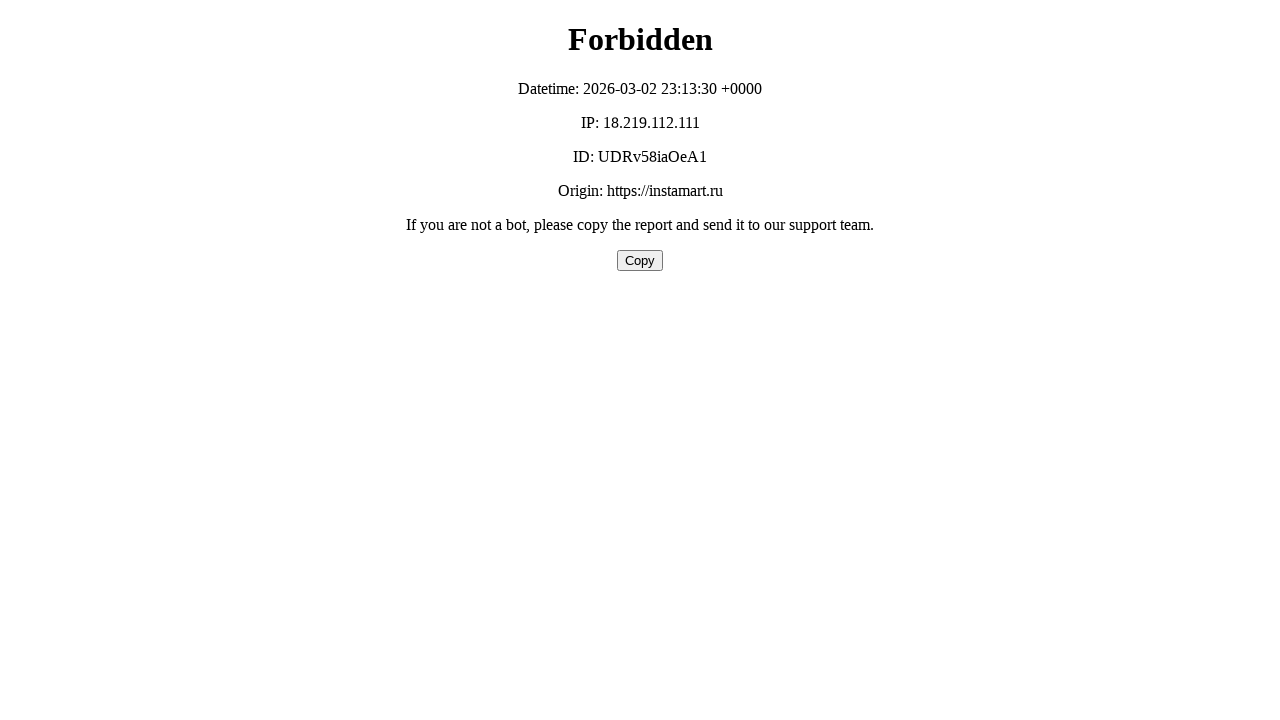

Navigated to Lenta retailer page
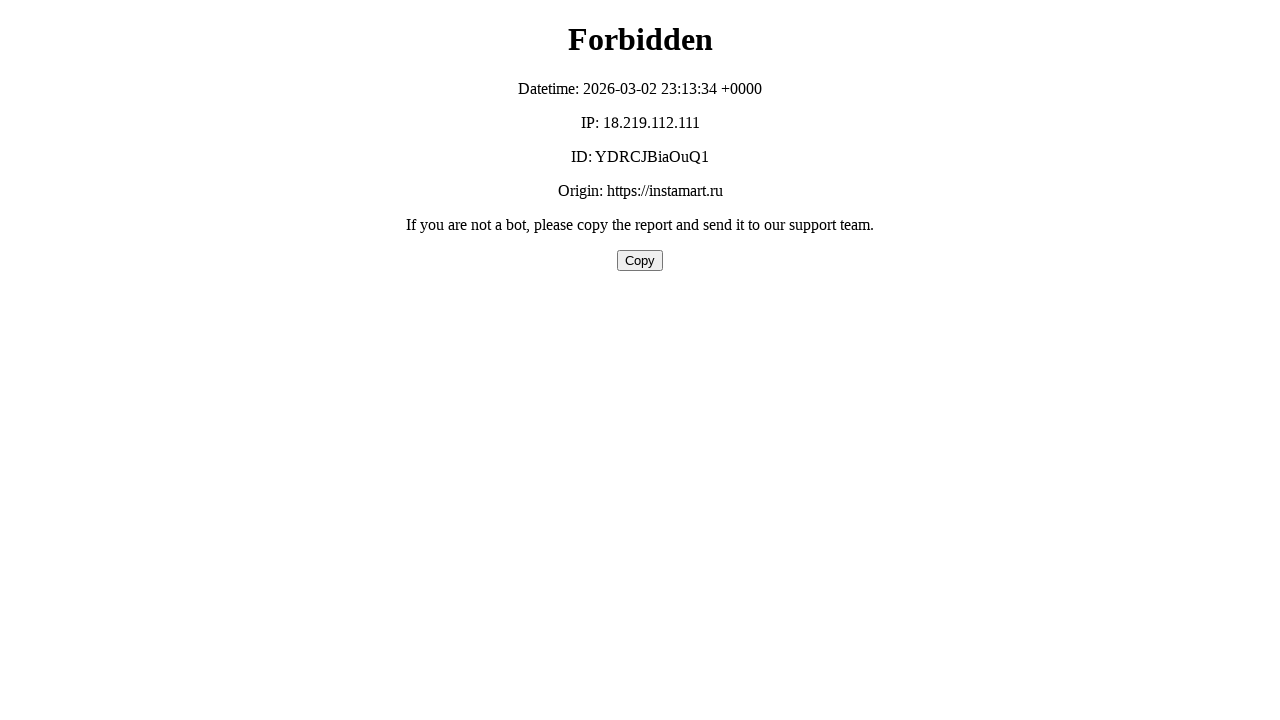

Lenta retailer page loaded (domcontentloaded)
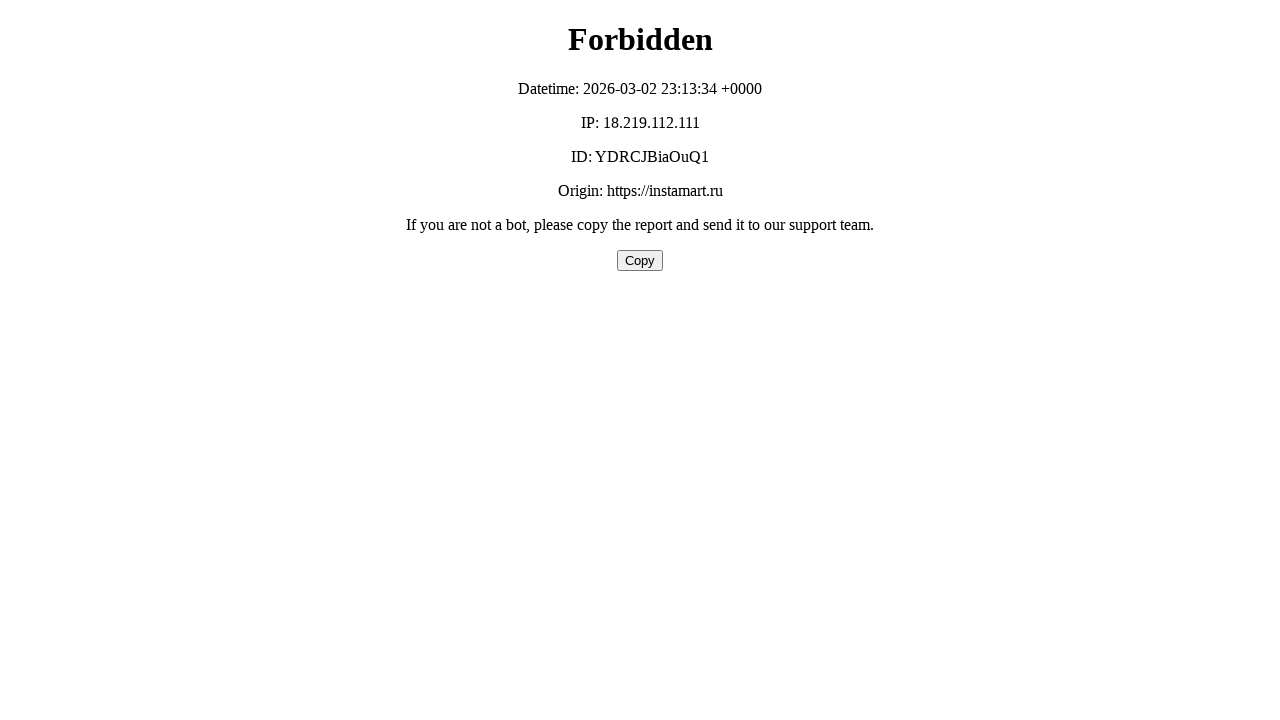

Navigated to Selgros retailer page (expecting 404 for inactive retailer)
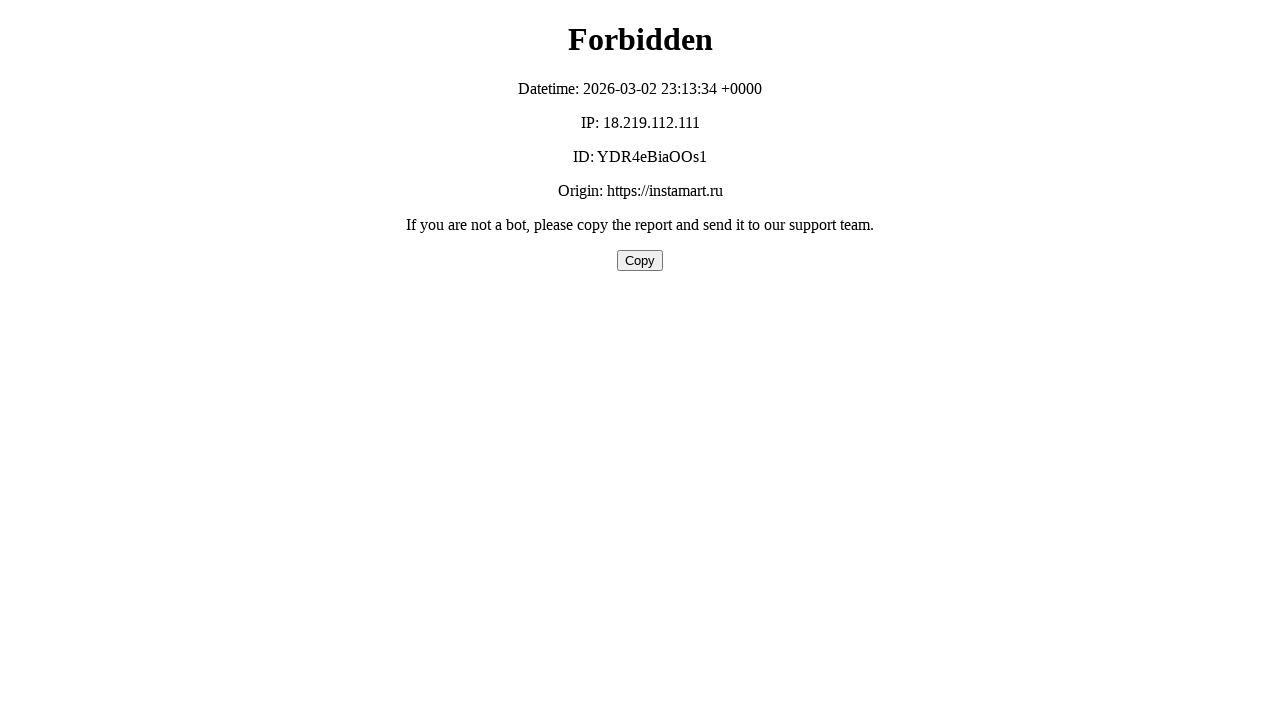

Selgros page loaded (domcontentloaded)
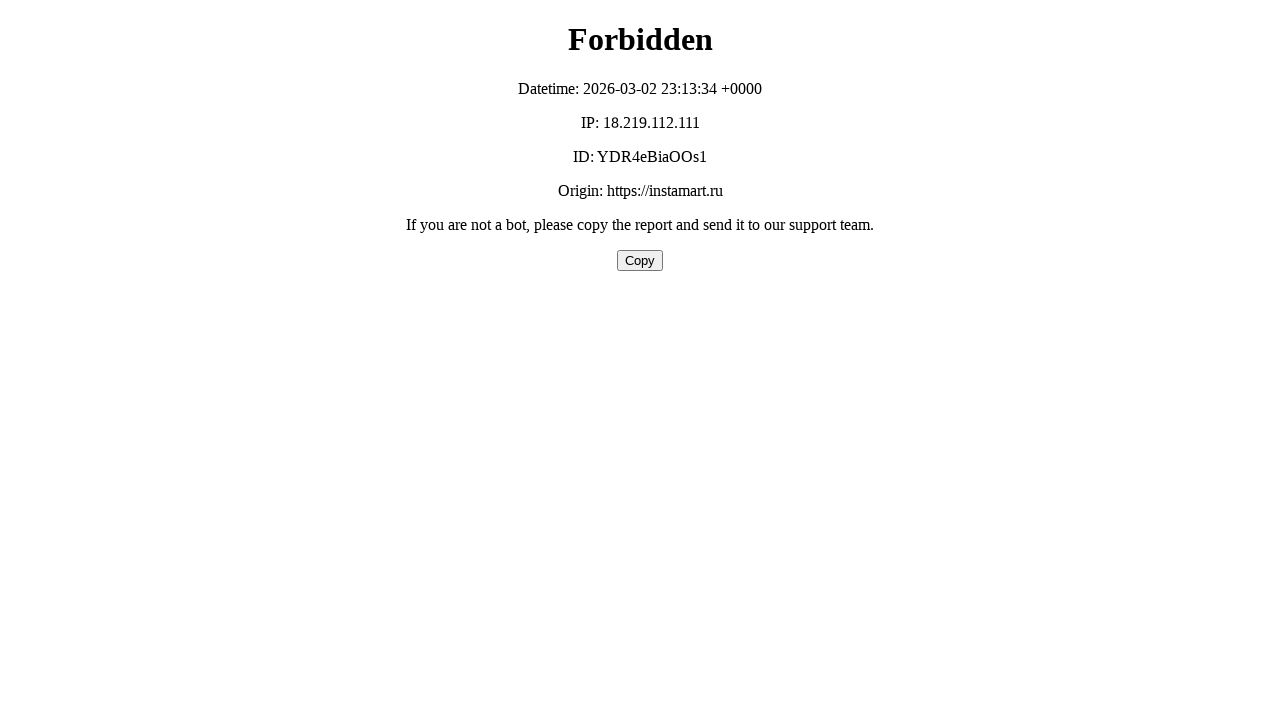

Navigated to VkusVill retailer page
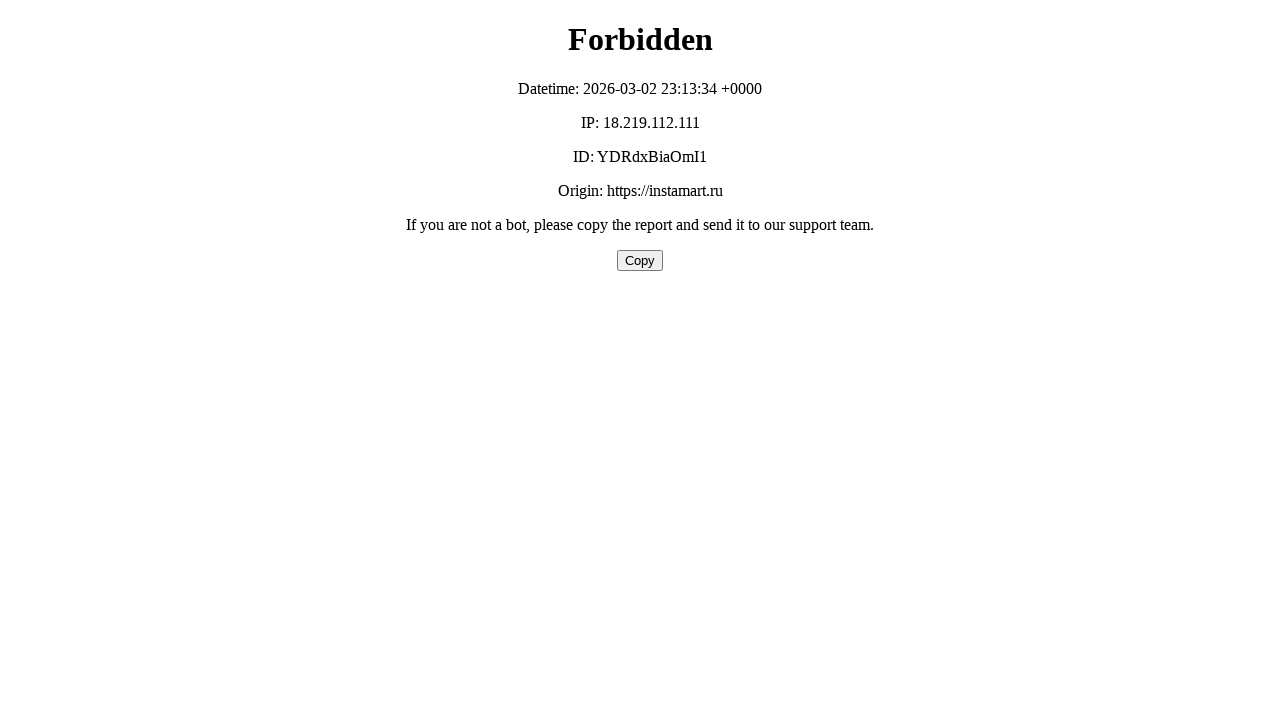

VkusVill retailer page loaded (domcontentloaded)
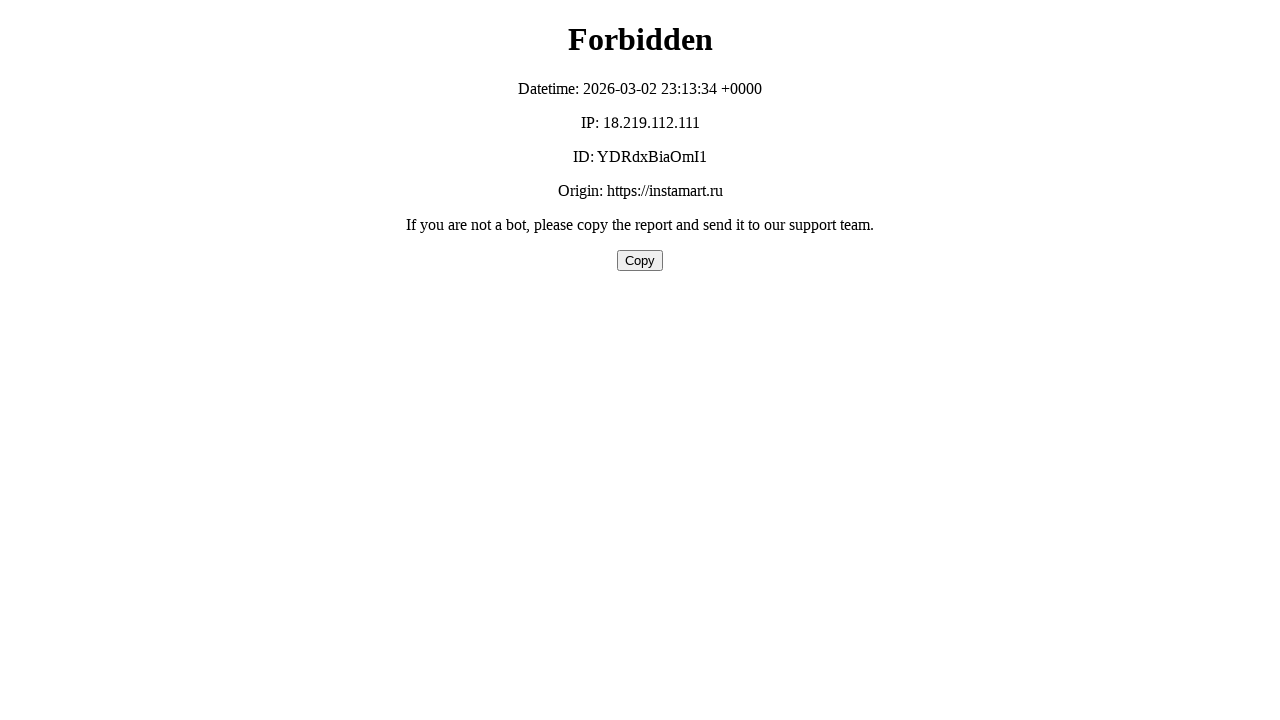

Navigated to Karusel retailer page
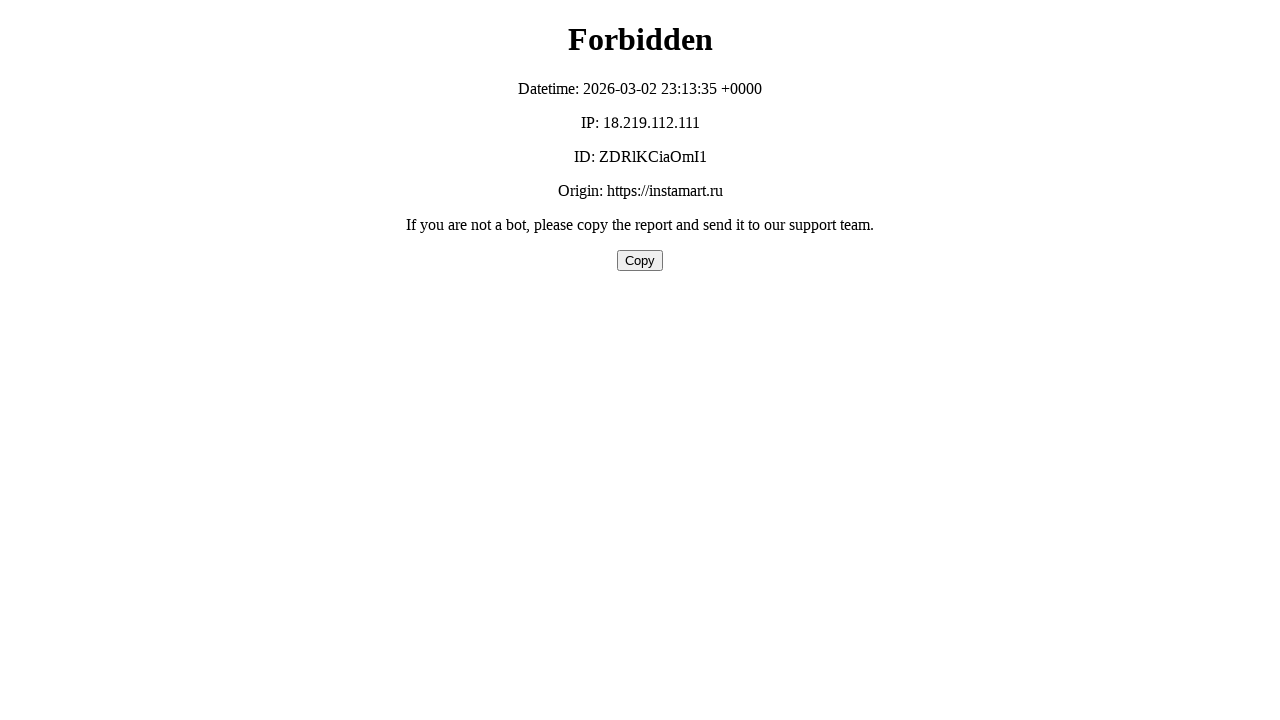

Karusel retailer page loaded (domcontentloaded)
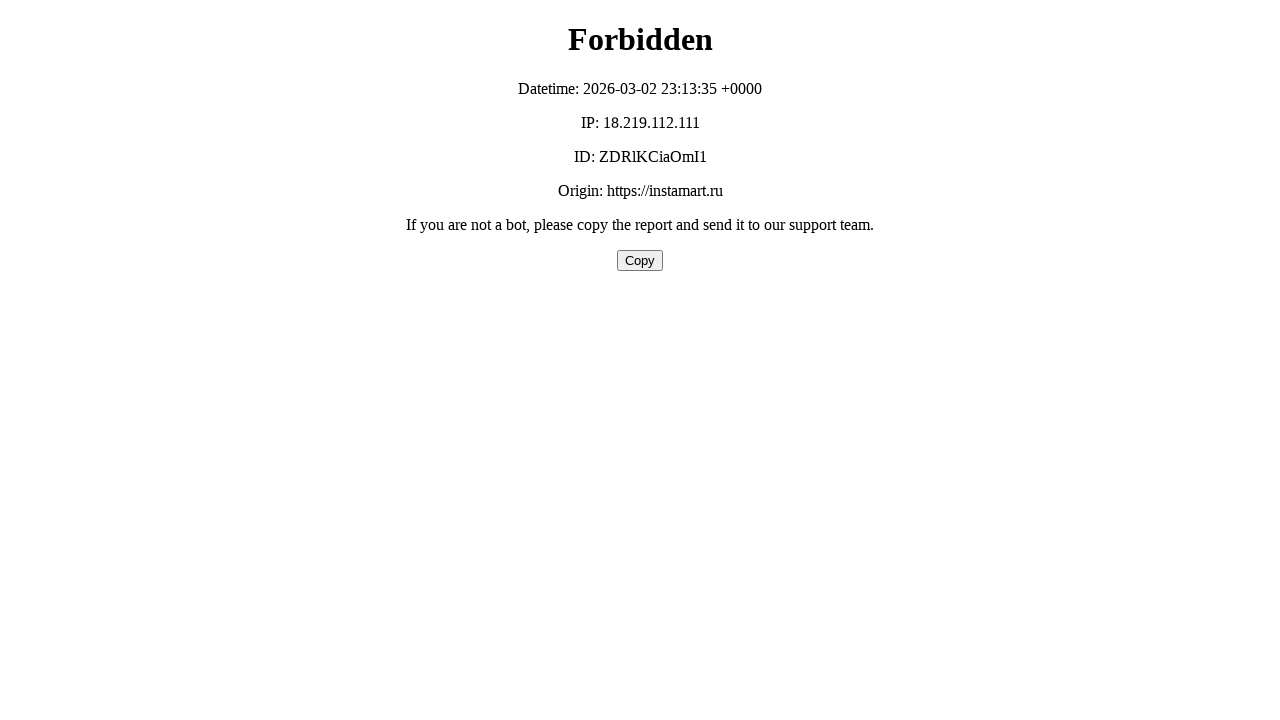

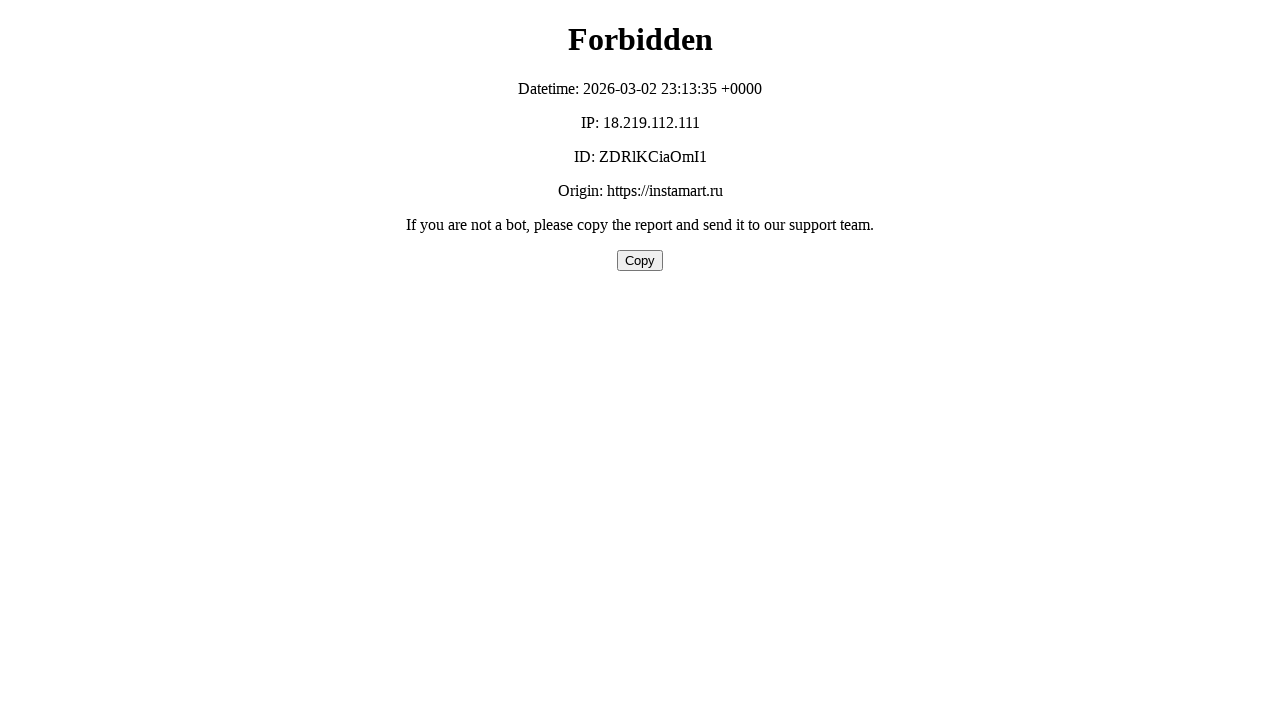